Tests that the Clear completed button removes completed items when clicked

Starting URL: https://demo.playwright.dev/todomvc

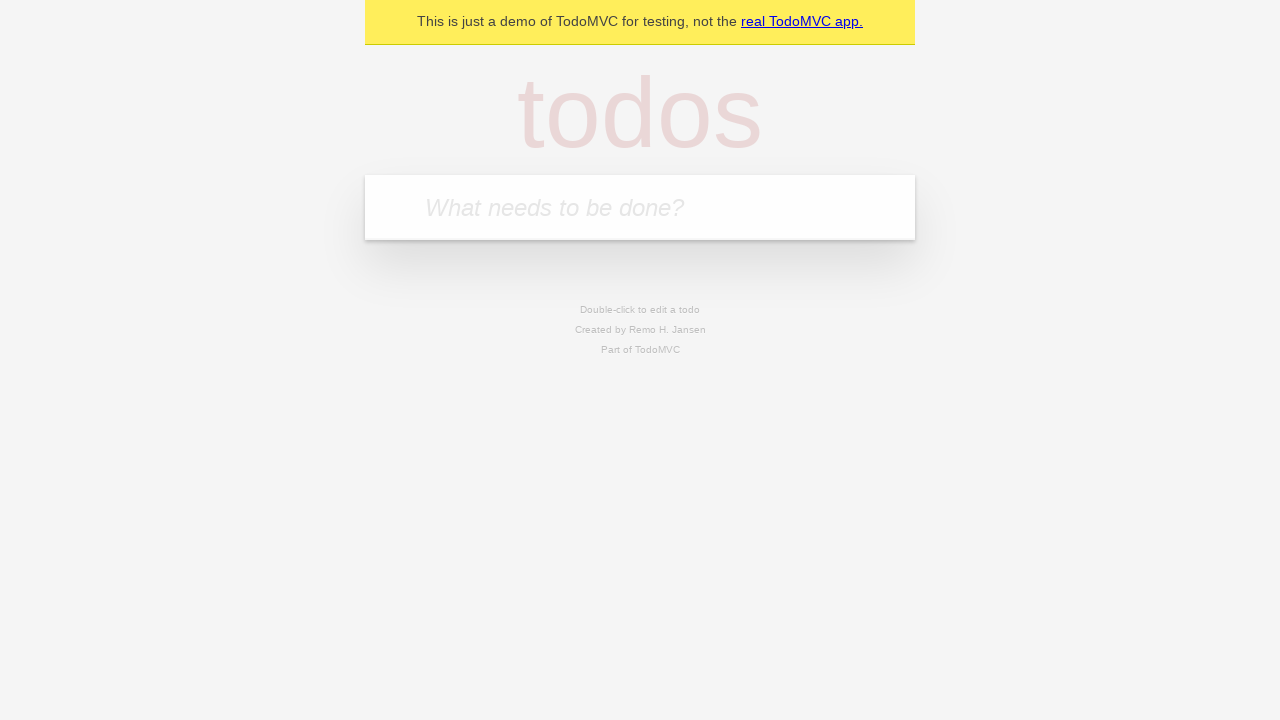

Filled todo input with 'buy some cheese' on internal:attr=[placeholder="What needs to be done?"i]
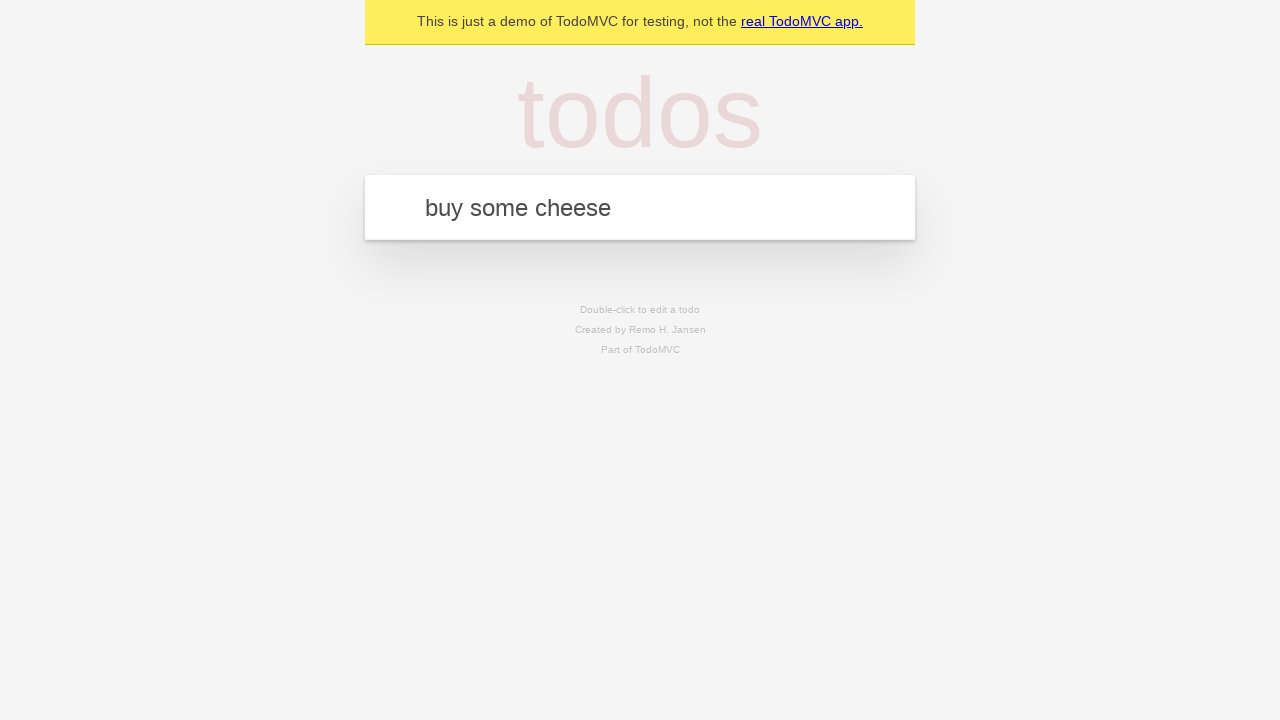

Pressed Enter to add first todo item on internal:attr=[placeholder="What needs to be done?"i]
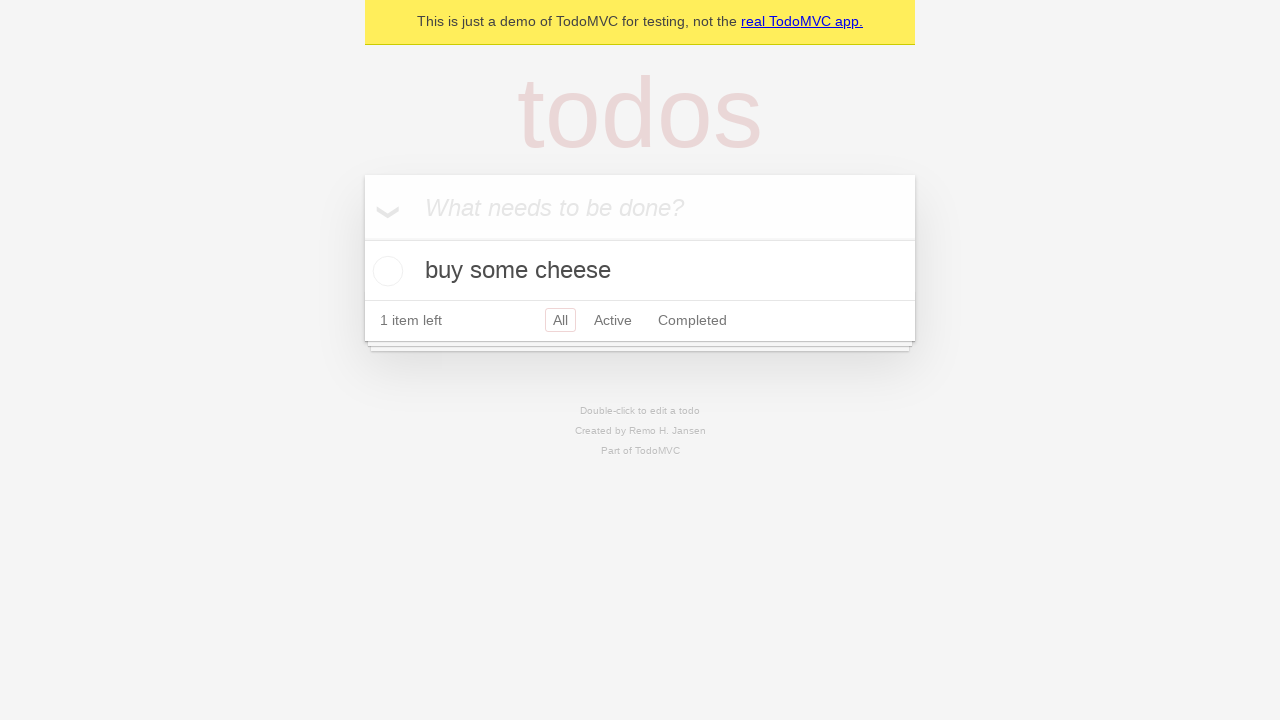

Filled todo input with 'feed the cat' on internal:attr=[placeholder="What needs to be done?"i]
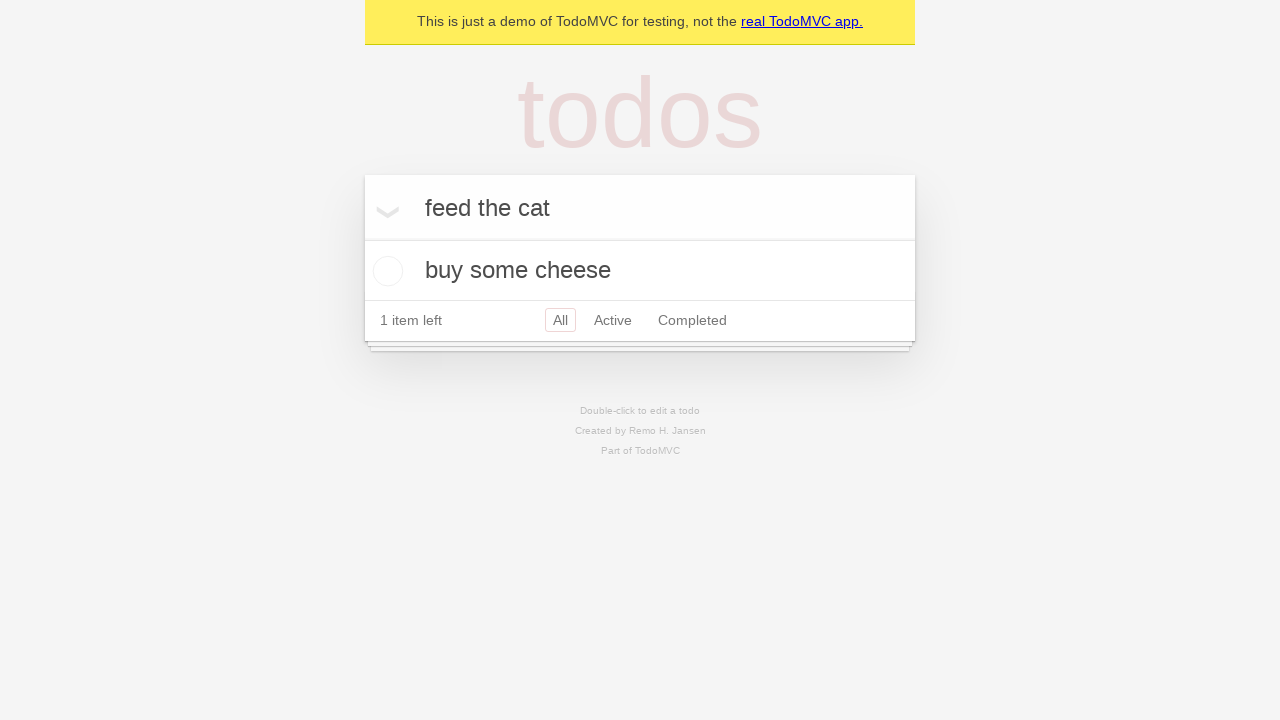

Pressed Enter to add second todo item on internal:attr=[placeholder="What needs to be done?"i]
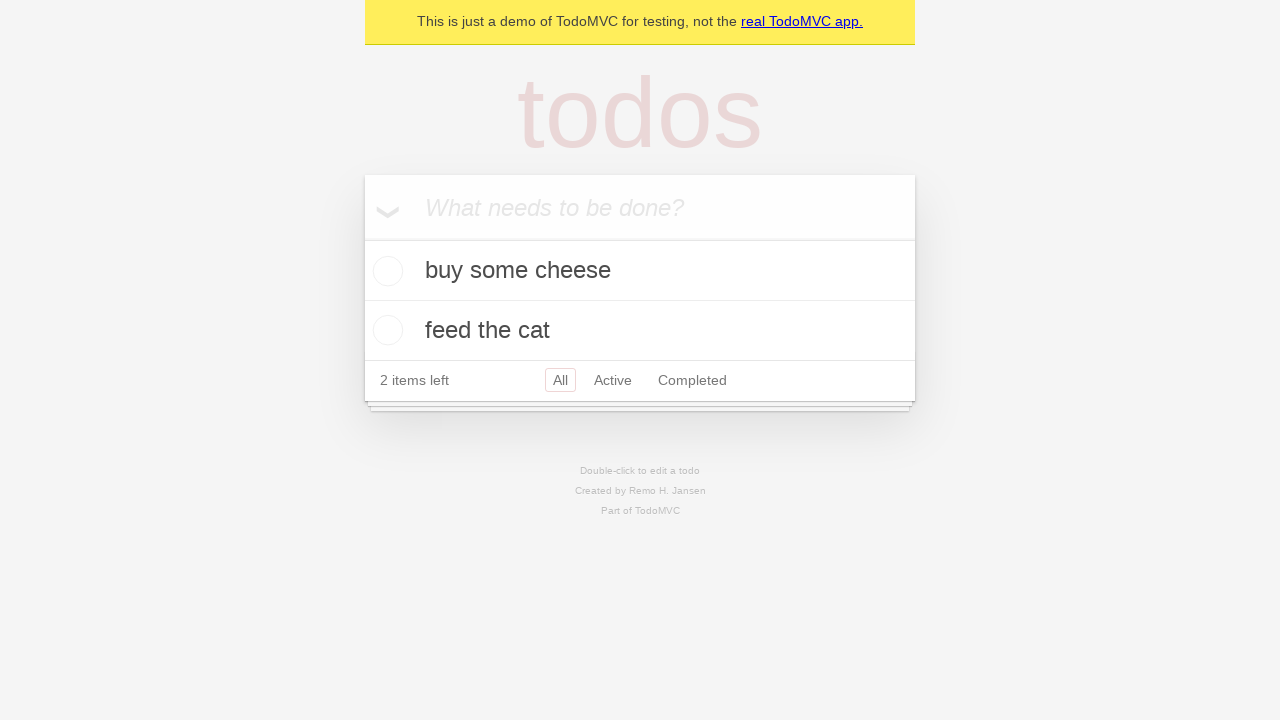

Filled todo input with 'book a doctors appointment' on internal:attr=[placeholder="What needs to be done?"i]
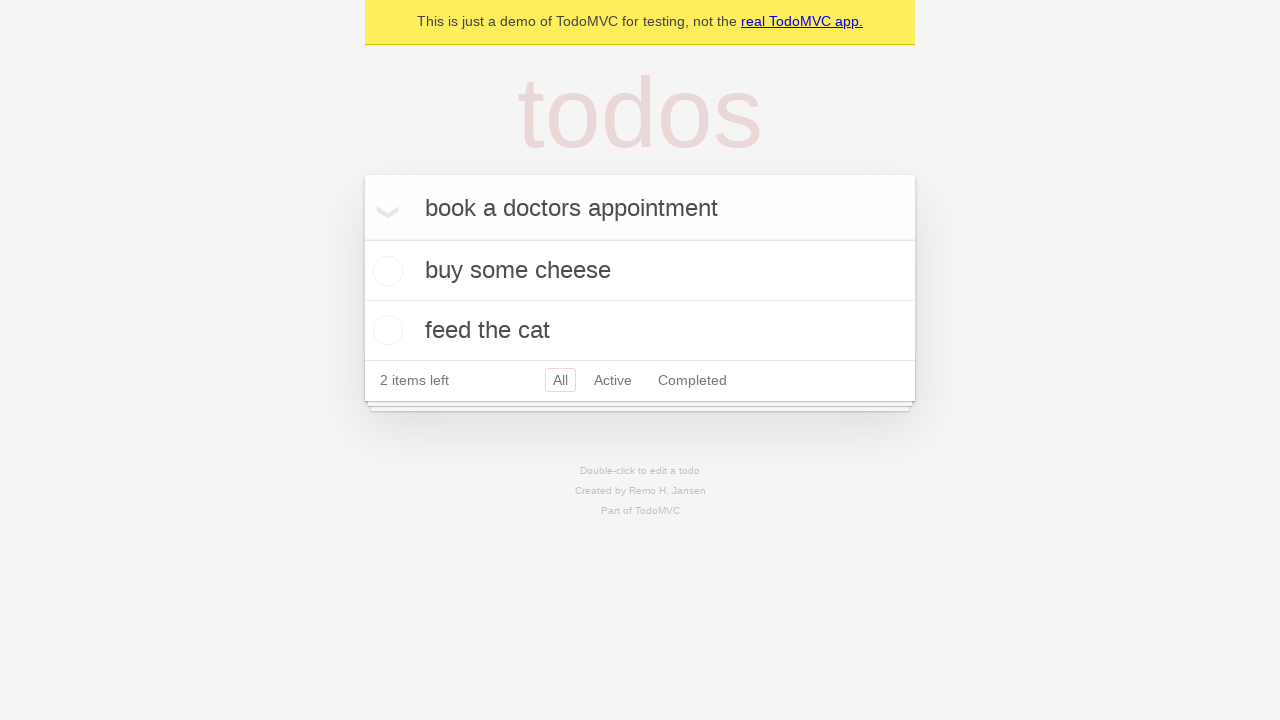

Pressed Enter to add third todo item on internal:attr=[placeholder="What needs to be done?"i]
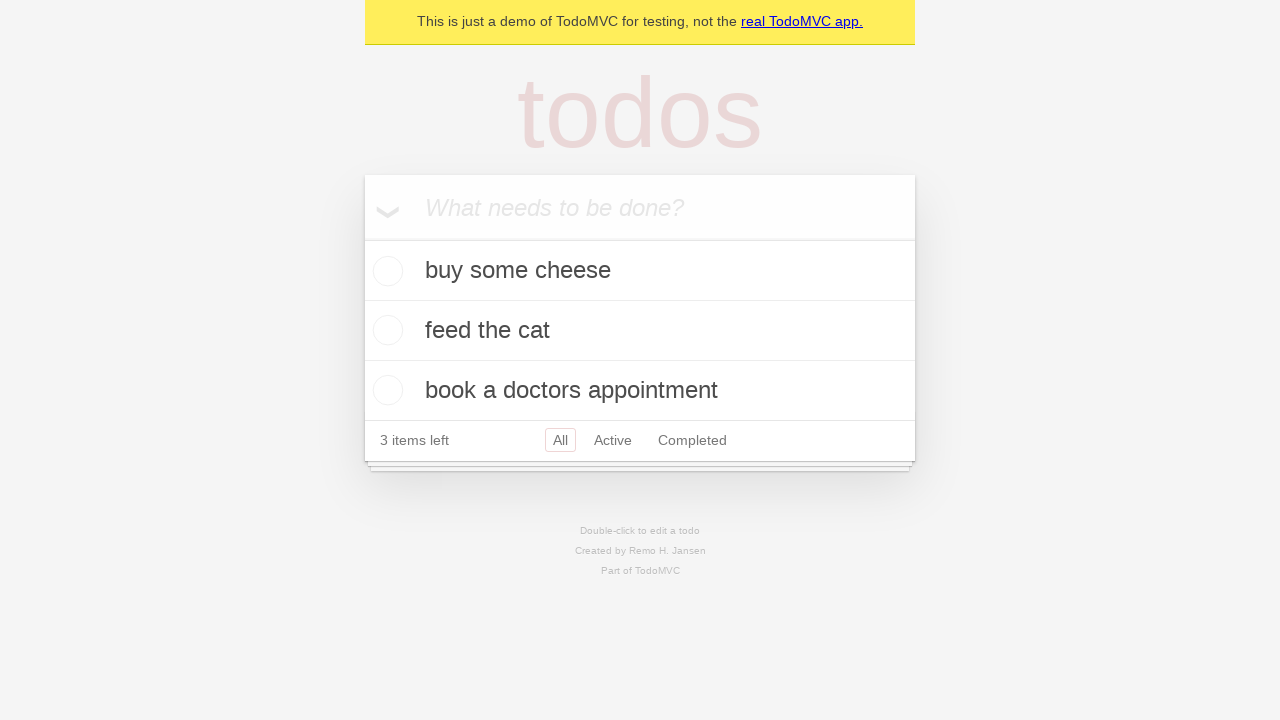

Waited for third todo item to appear
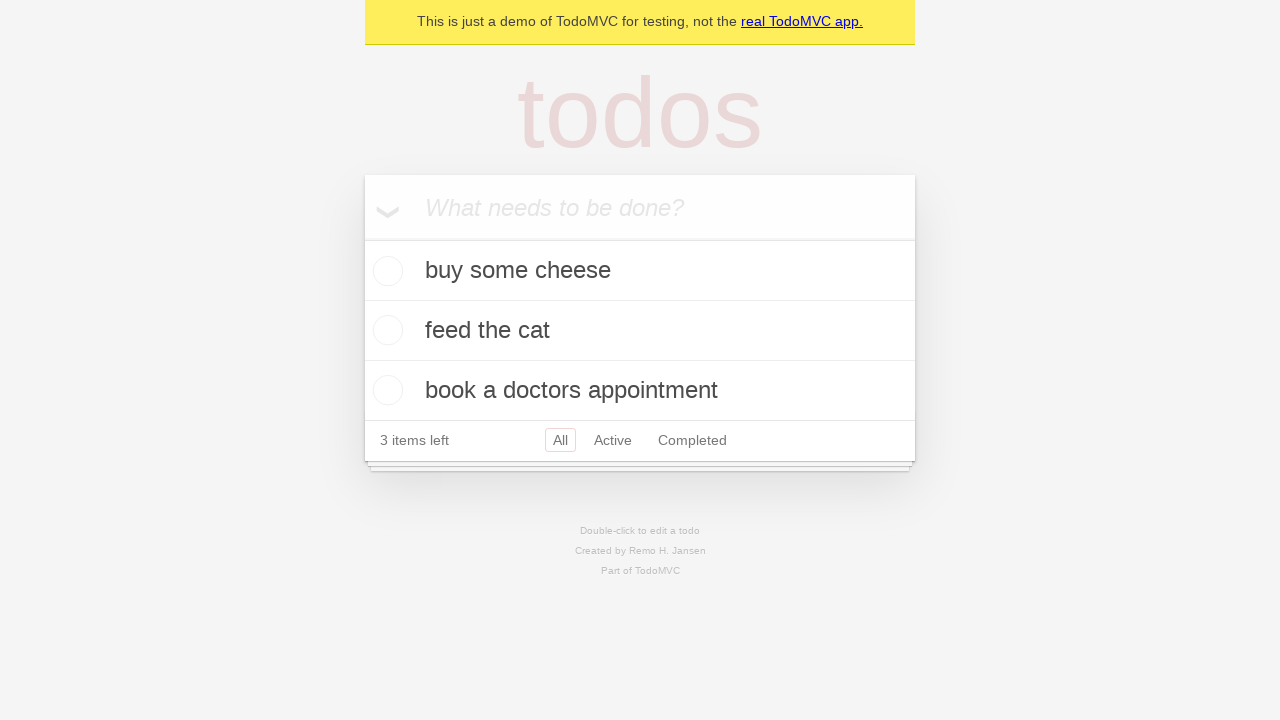

Checked the second todo item checkbox at (385, 330) on [data-testid='todo-item'] >> nth=1 >> internal:role=checkbox
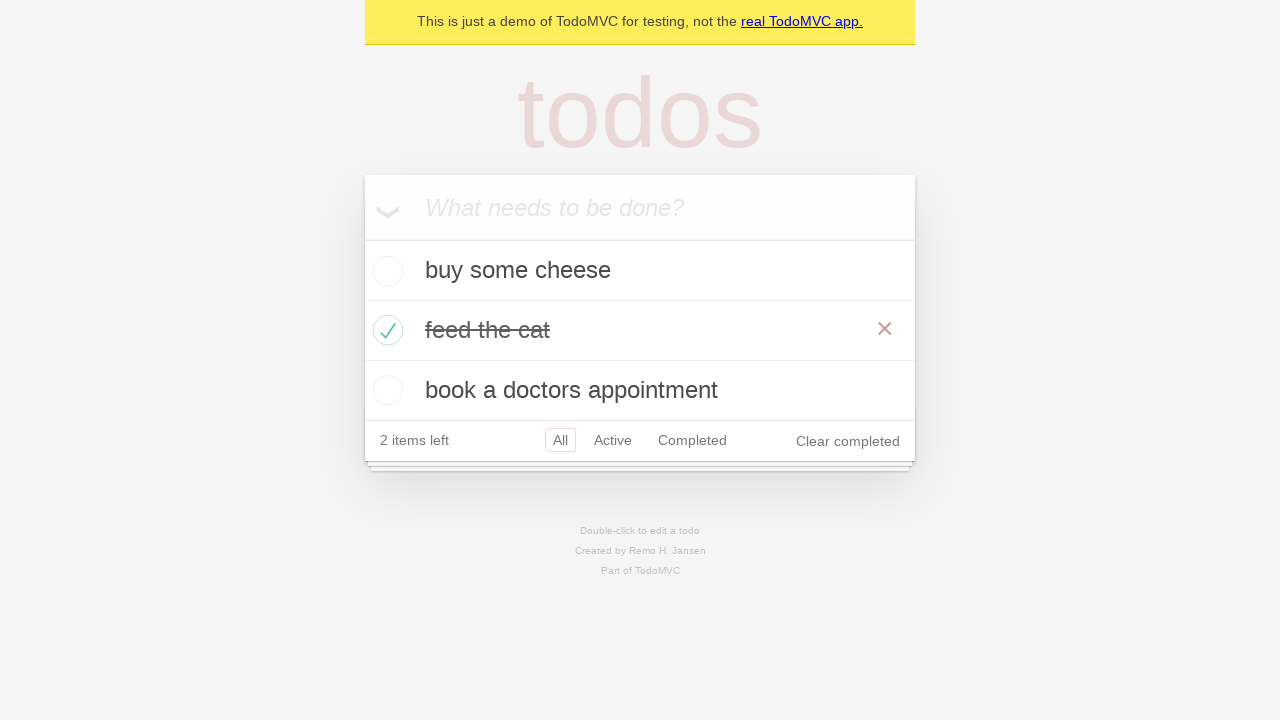

Clicked Clear completed button to remove completed items at (848, 441) on internal:role=button[name="Clear completed"i]
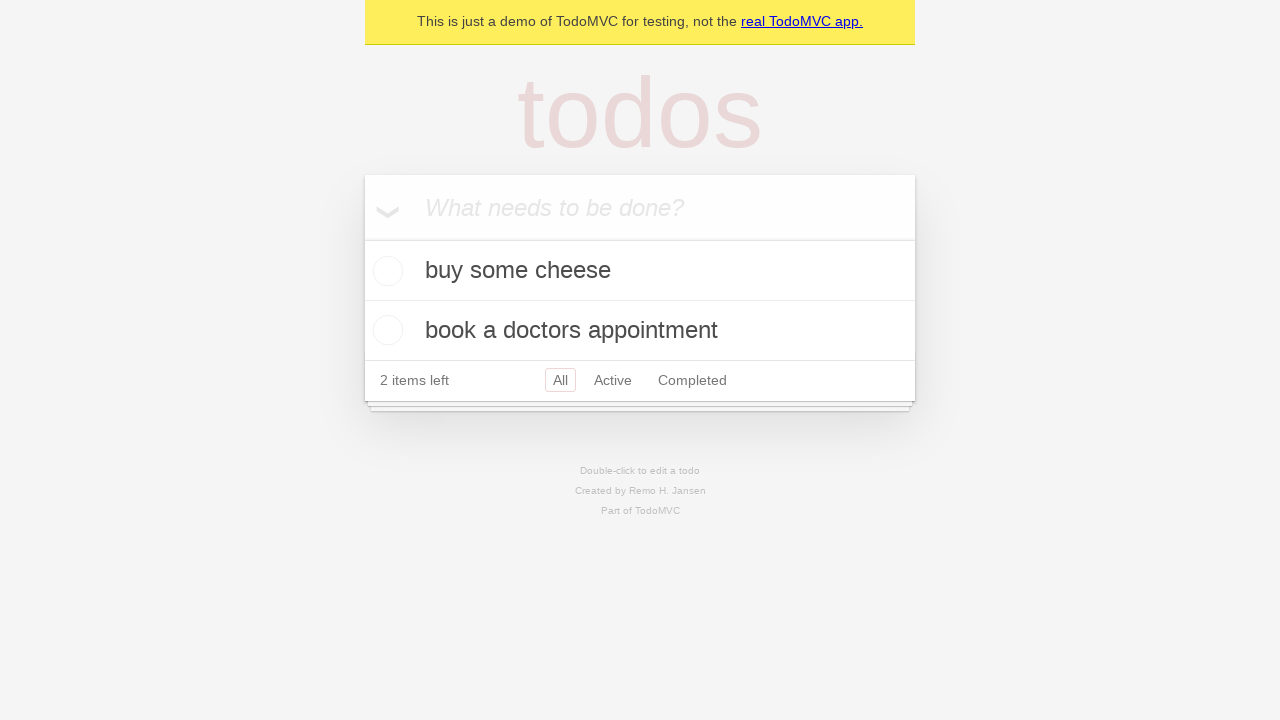

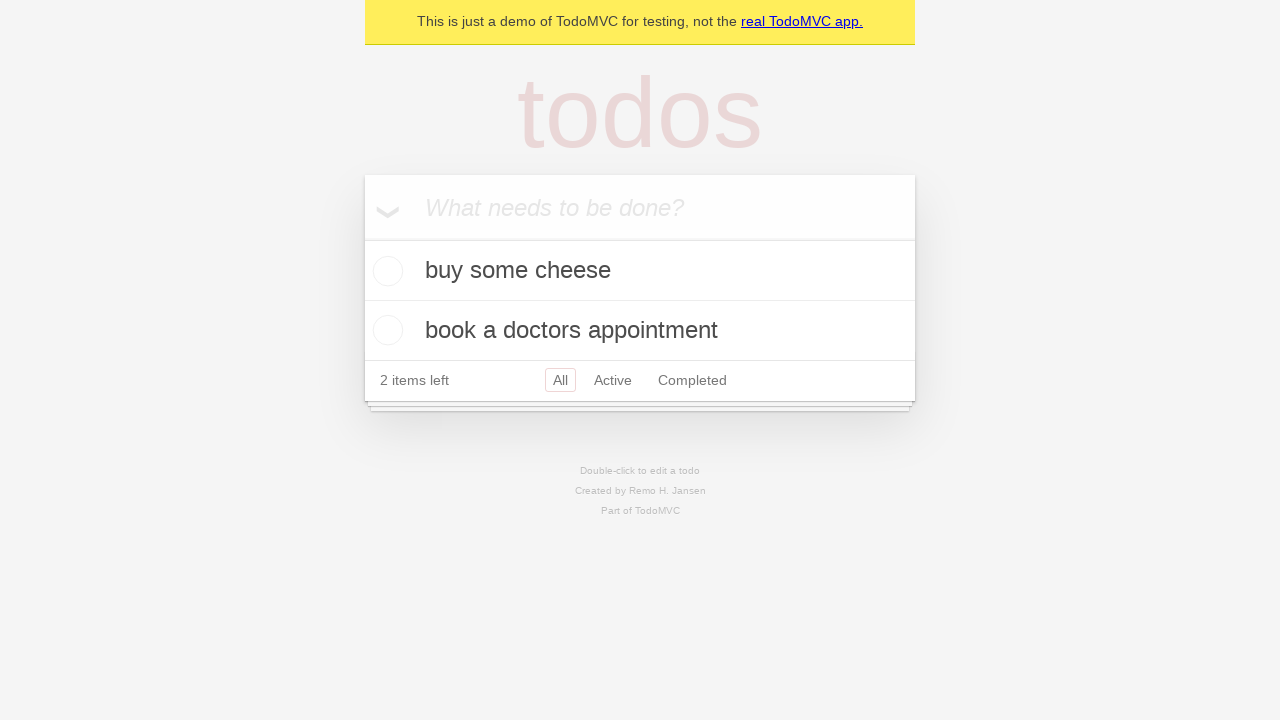